Tests handling of various alert types including simple, confirmation, and prompt alerts with appropriate responses

Starting URL: https://demoqa.com/alerts

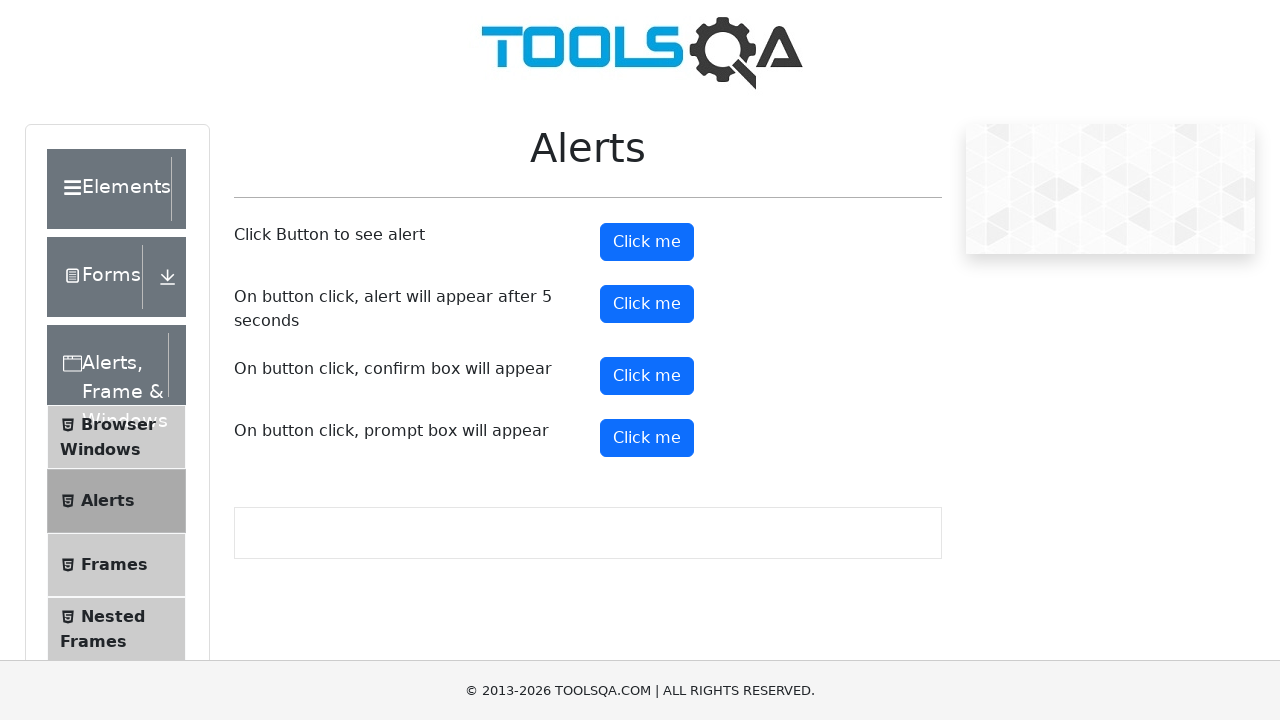

Set up dialog handler to accept prompt alert with text 'Drishya'
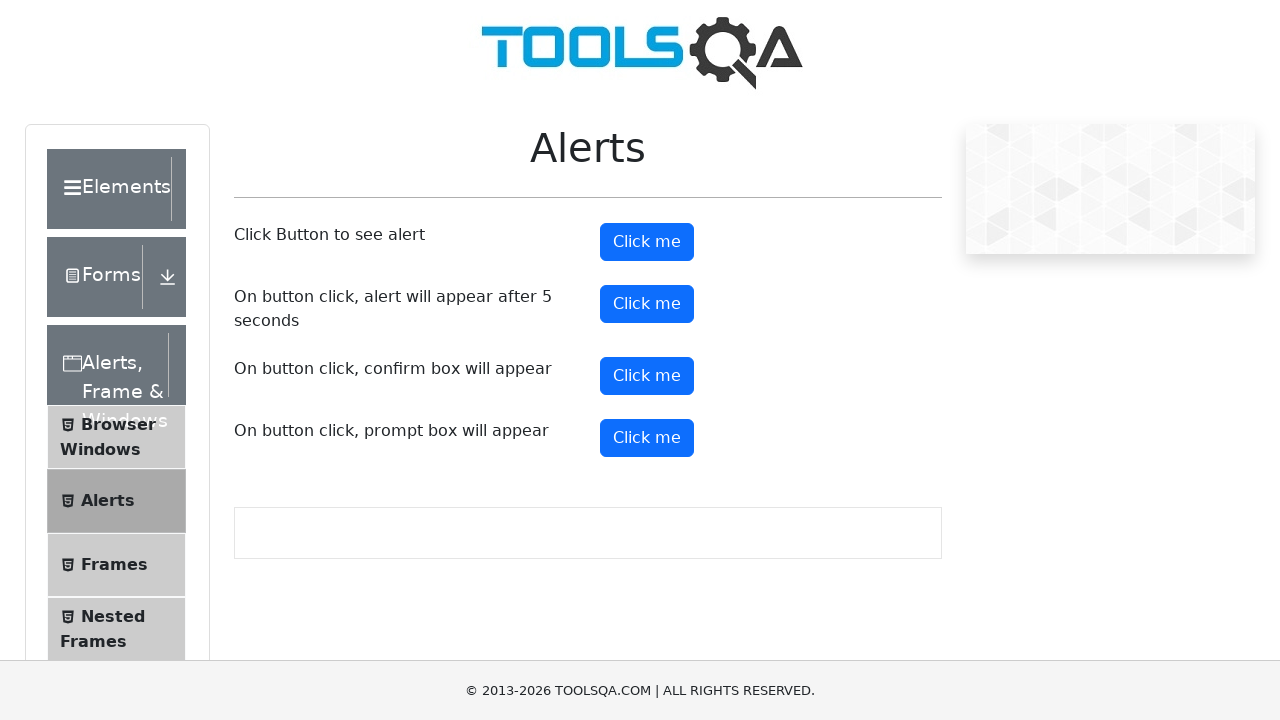

Clicked prompt alert button at (647, 438) on xpath=//button[@id='promtButton']
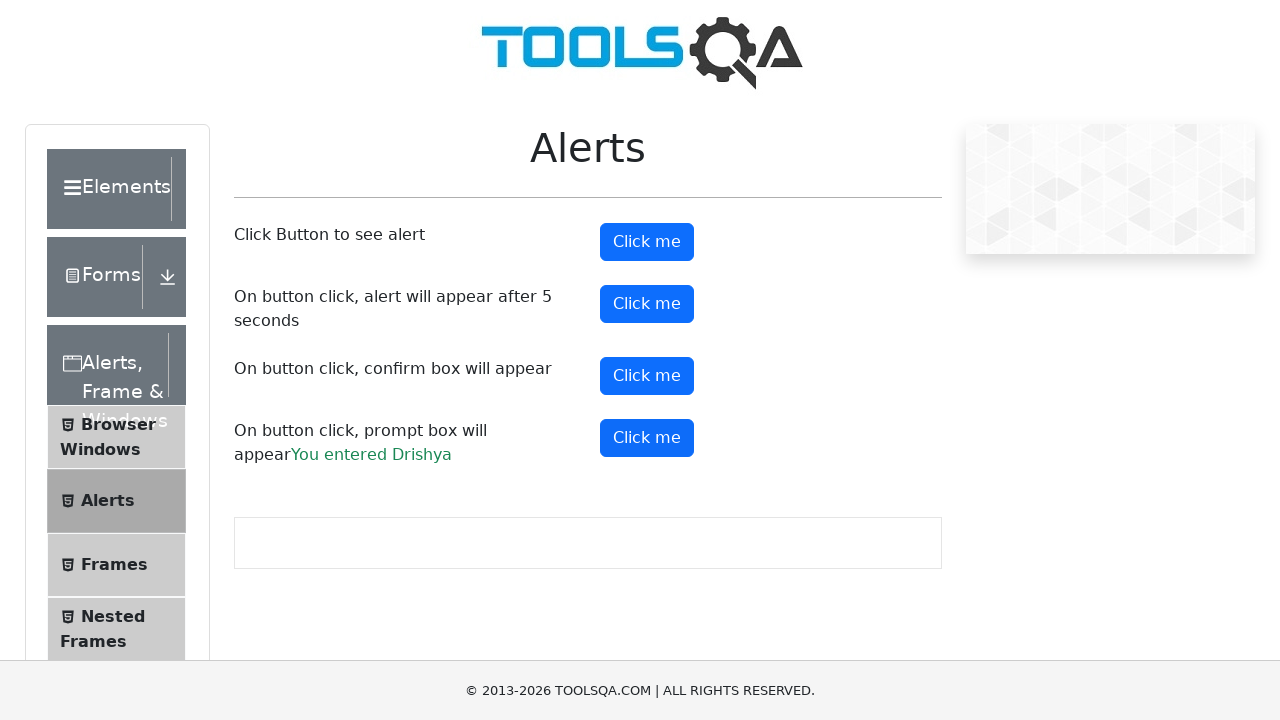

Retrieved text from prompt result span element
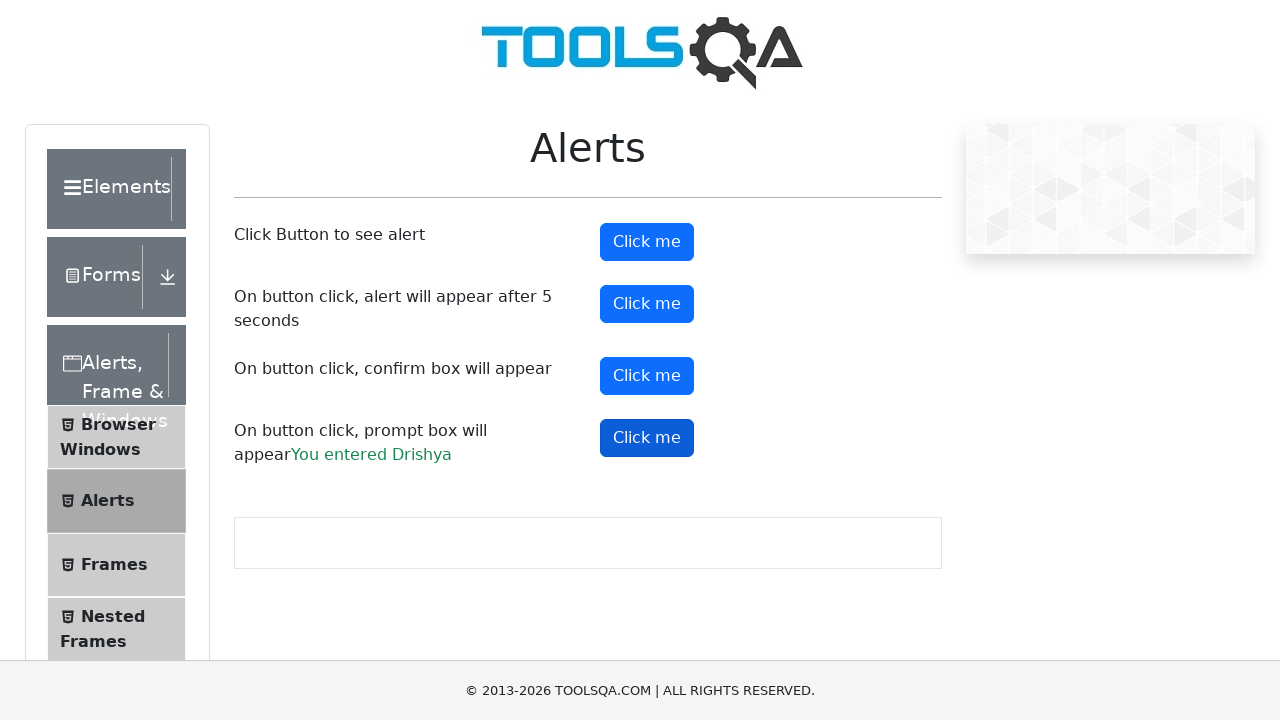

Printed prompt result text to console
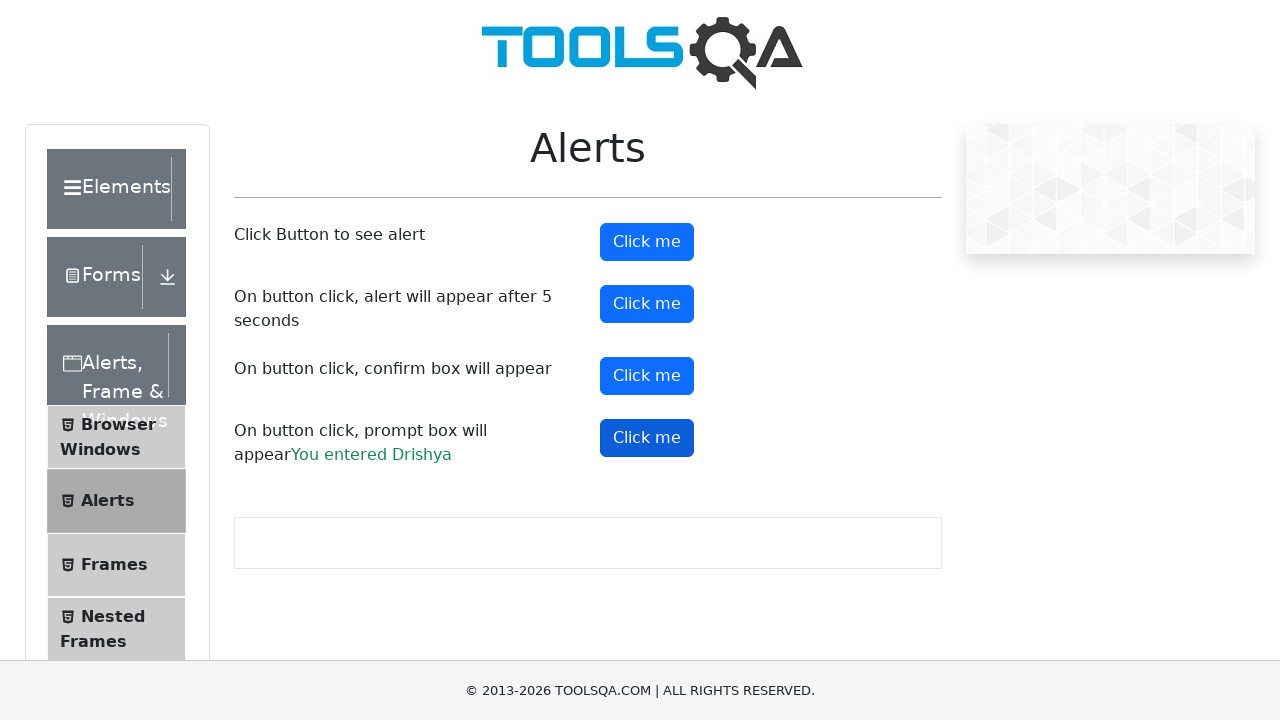

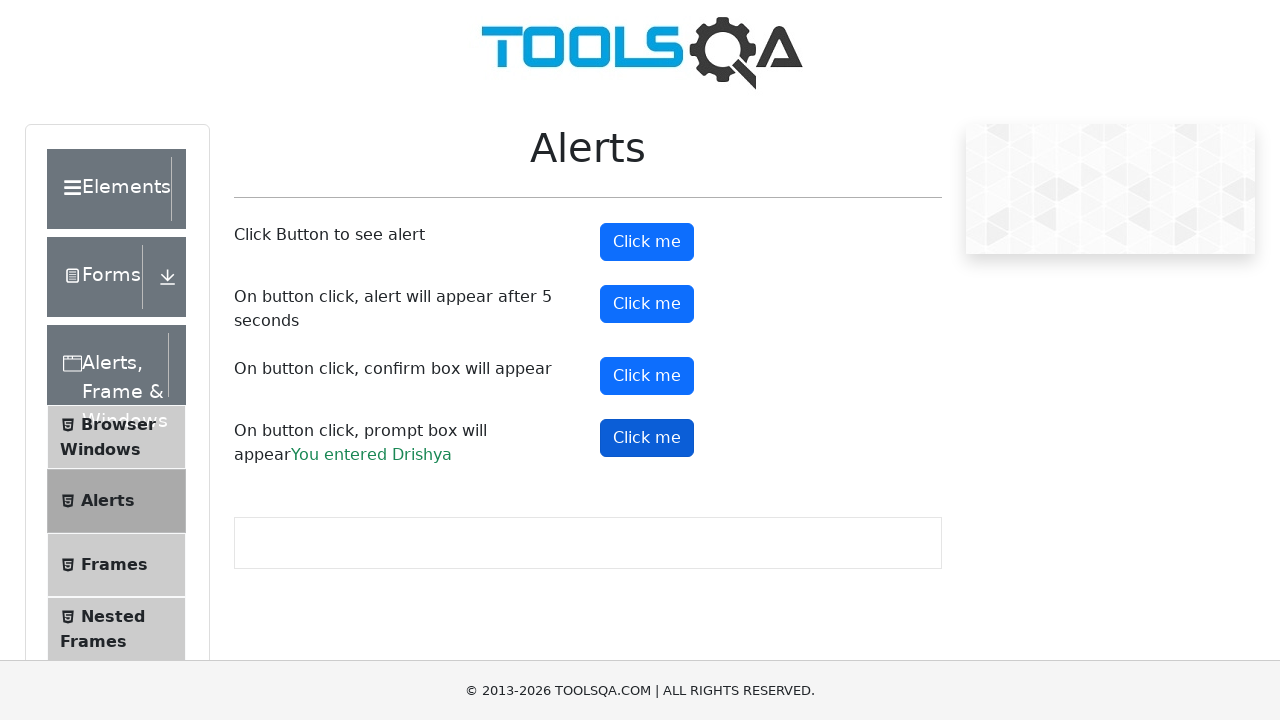